Tests keyboard input events by pressing the 'S' key and then performing CTRL+A and CTRL+C keyboard shortcuts on an input events training page

Starting URL: https://v1.training-support.net/selenium/input-events

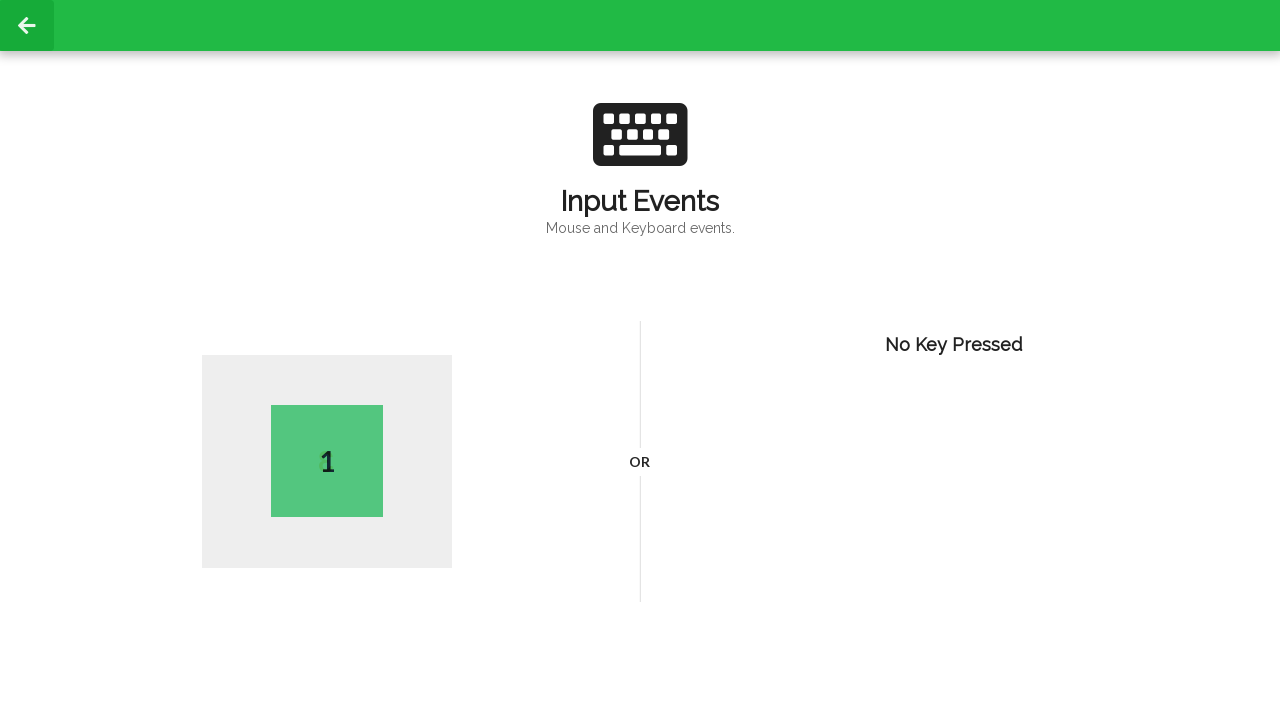

Pressed 'S' key
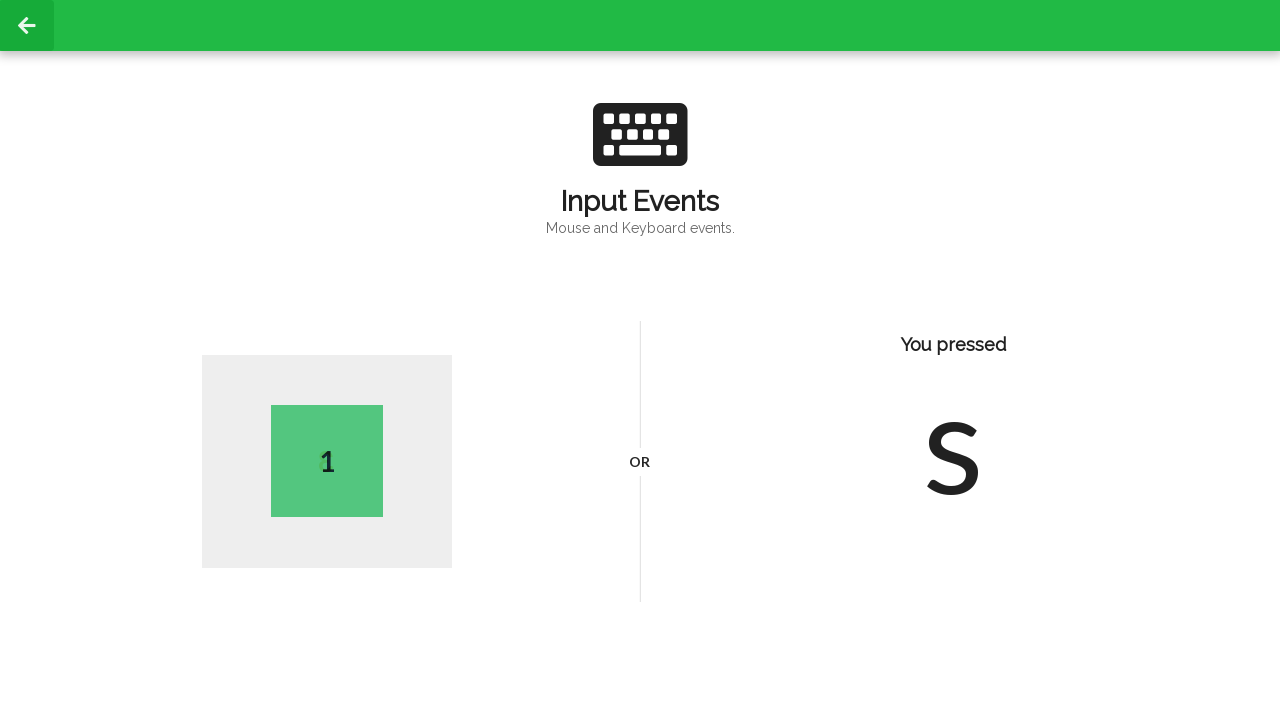

Waited 1 second to observe the effect
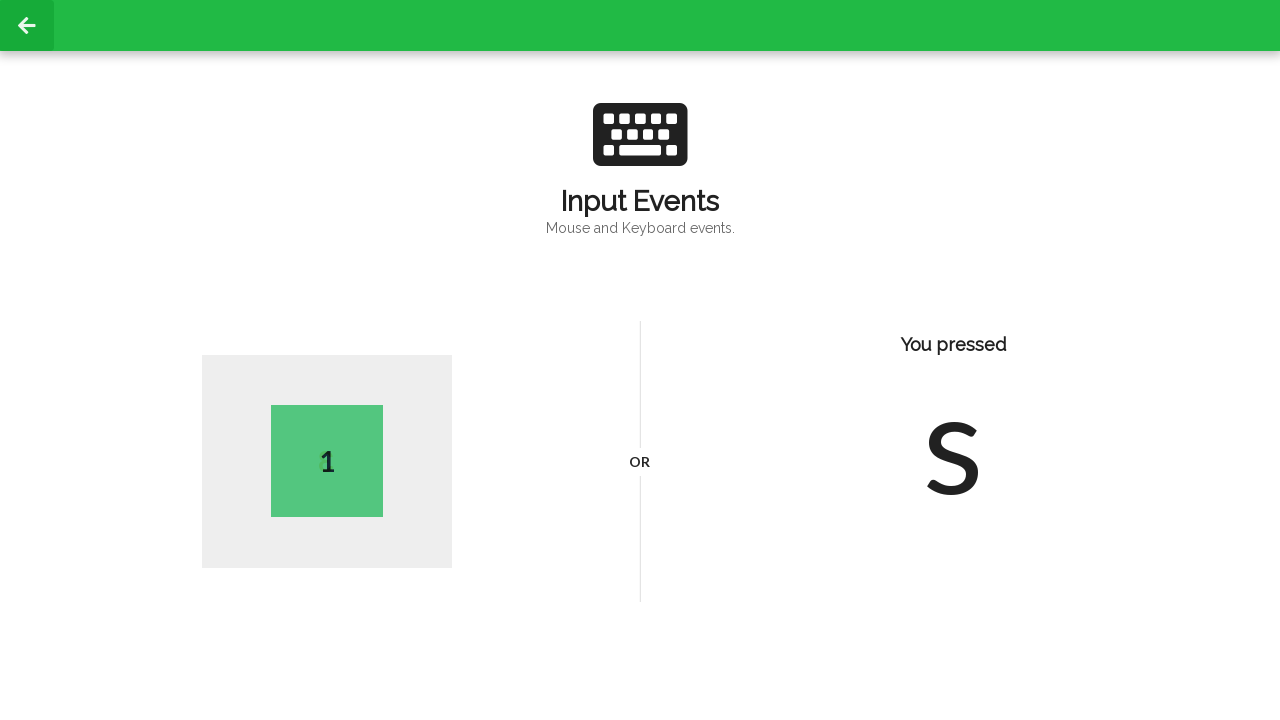

Pressed CTRL+A to select all text
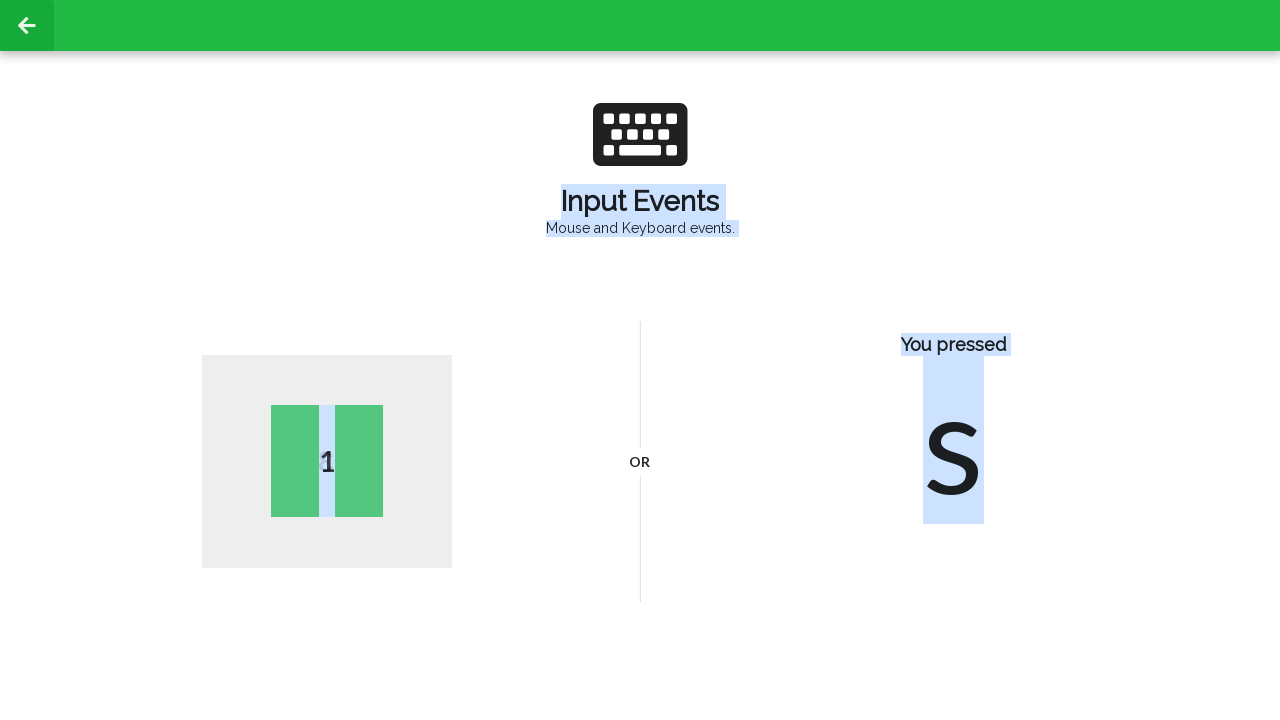

Pressed CTRL+C to copy selected text
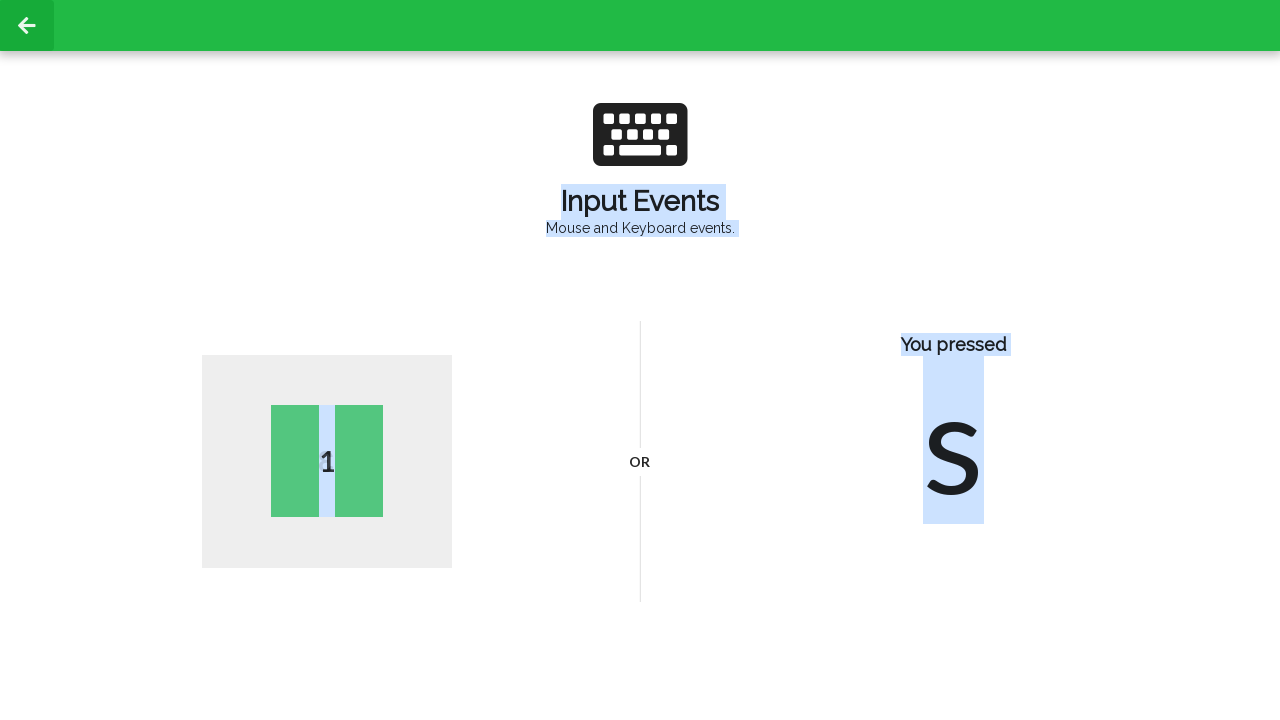

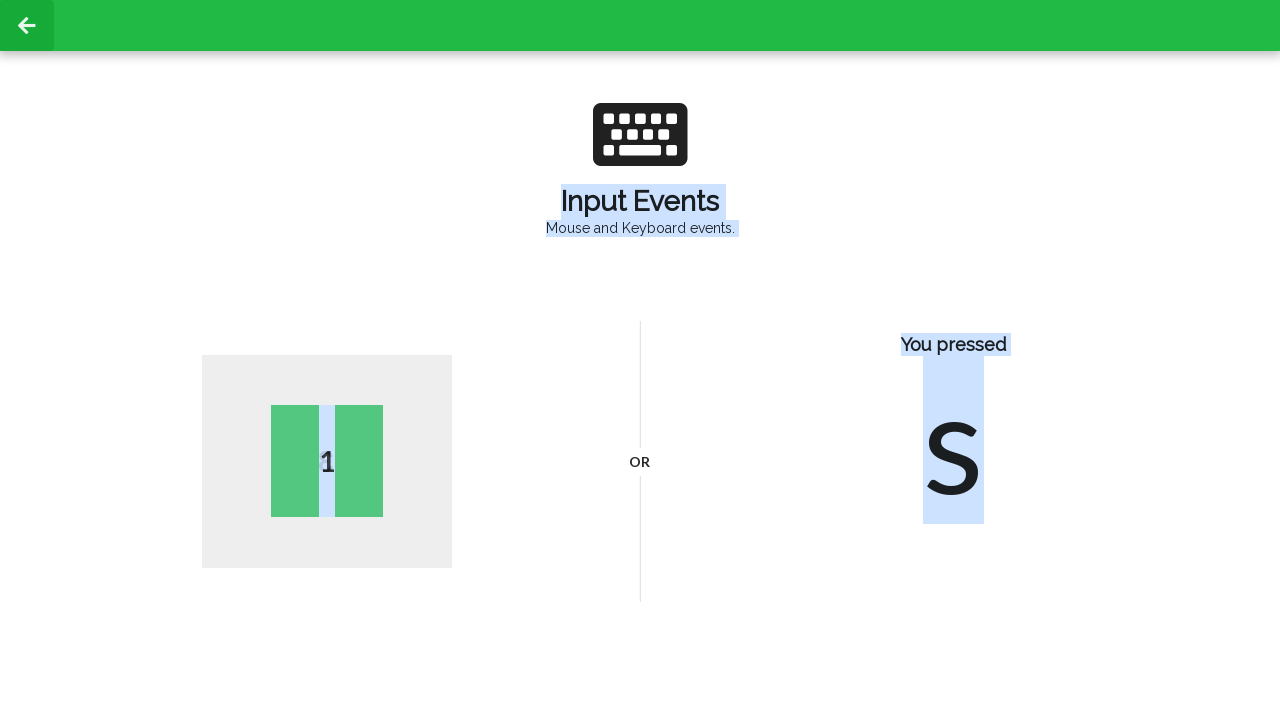